Tests a checkout form by filling in personal information, billing address, and payment details, then submitting the form.

Starting URL: https://getbootstrap.com/docs/4.0/examples/checkout/

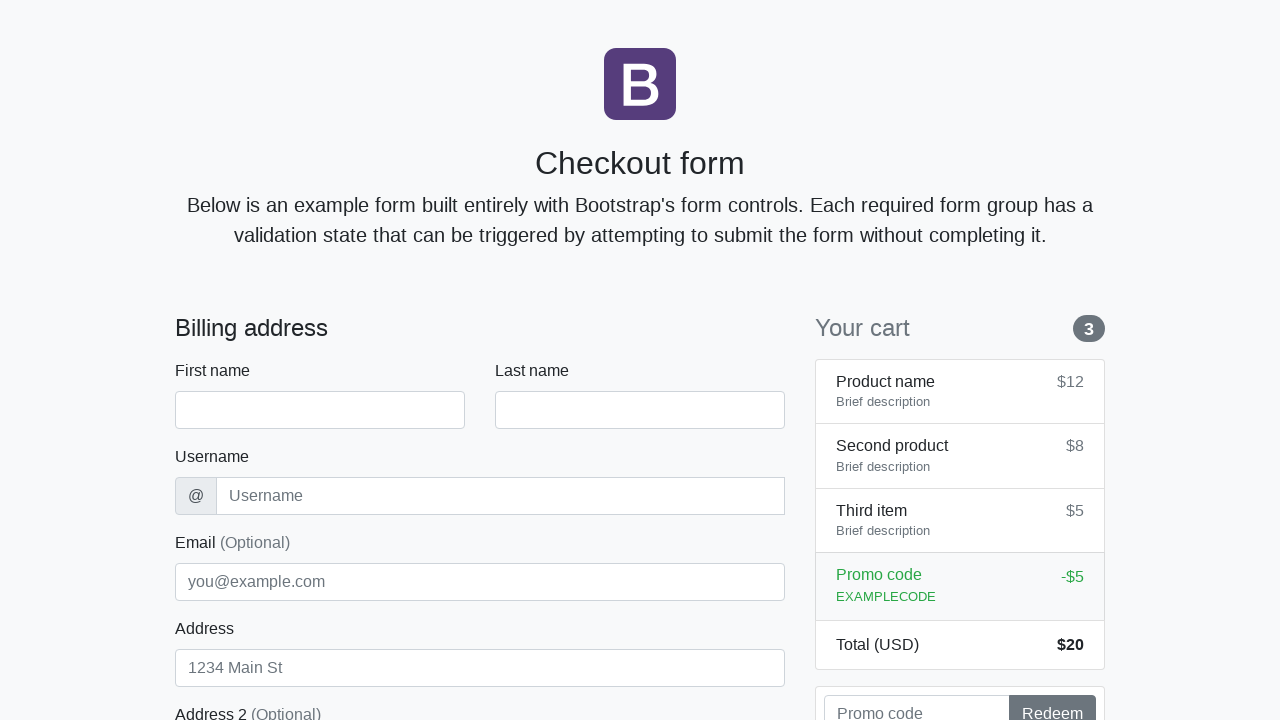

Waited for checkout form to load
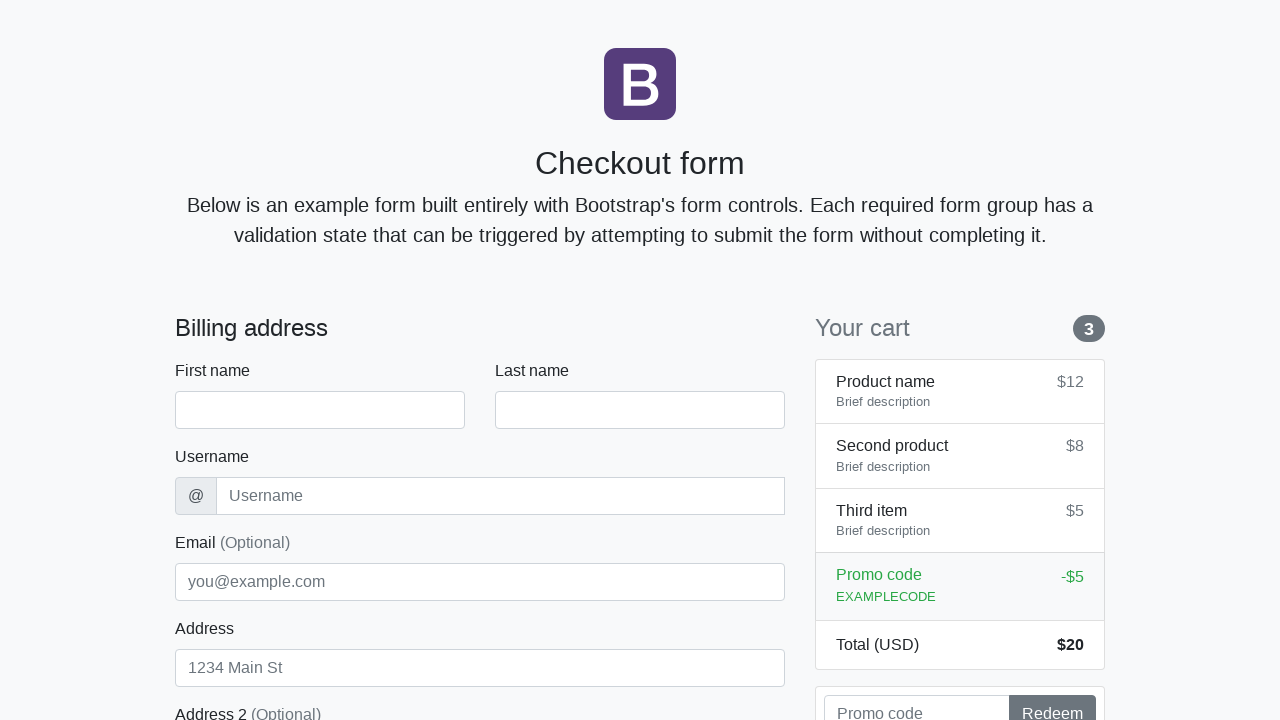

Filled first name field with 'Jessica' on #firstName
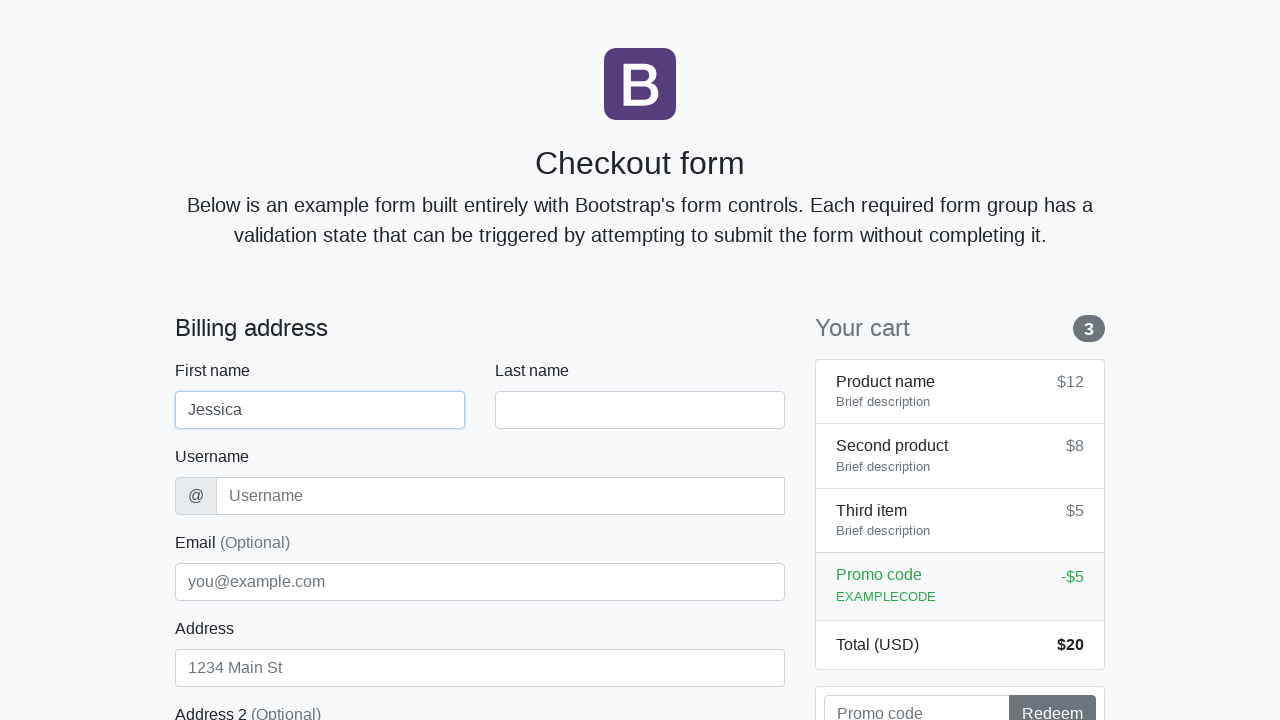

Filled last name field with 'Taylor' on #lastName
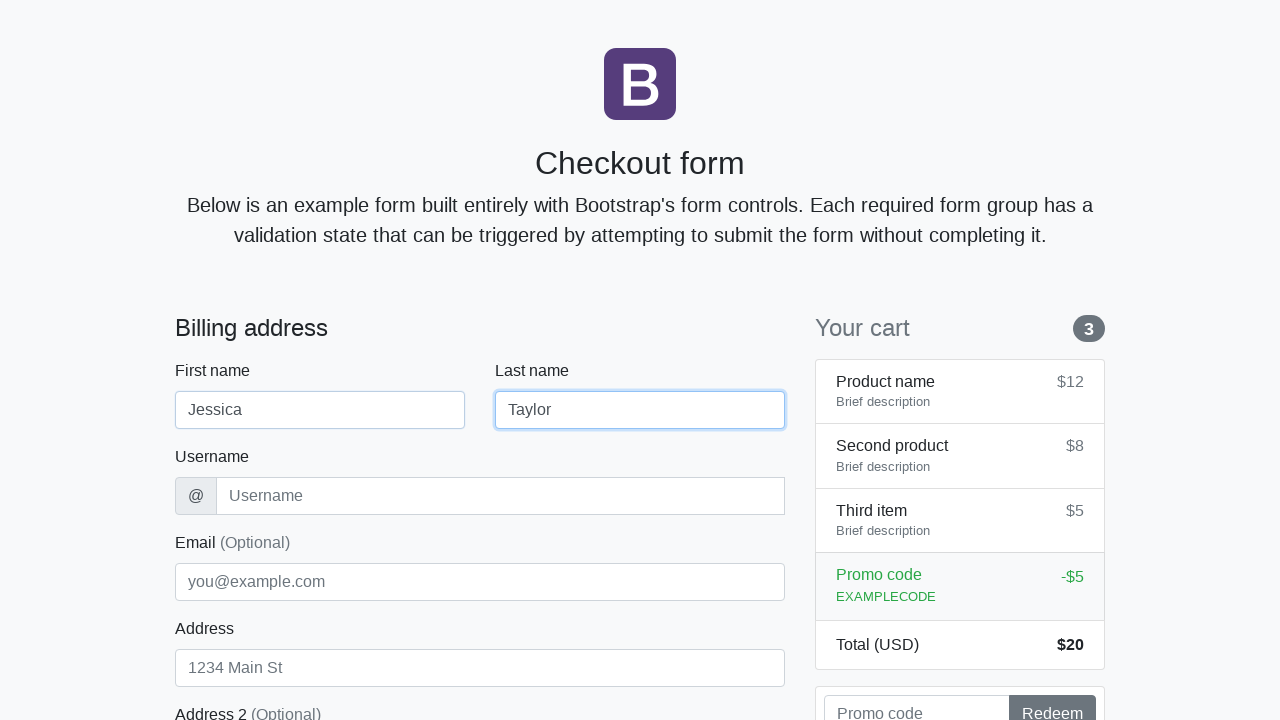

Filled username field with 'jtaylor77' on #username
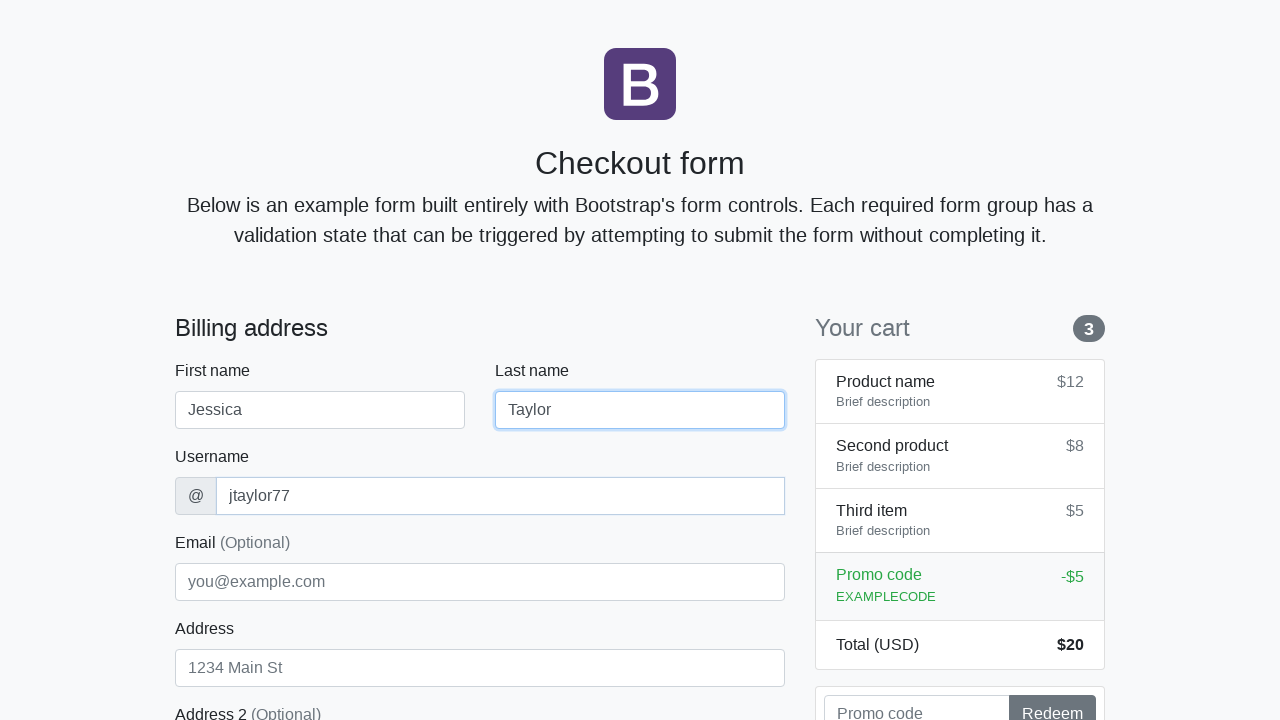

Filled address field with '888 Birch Drive' on #address
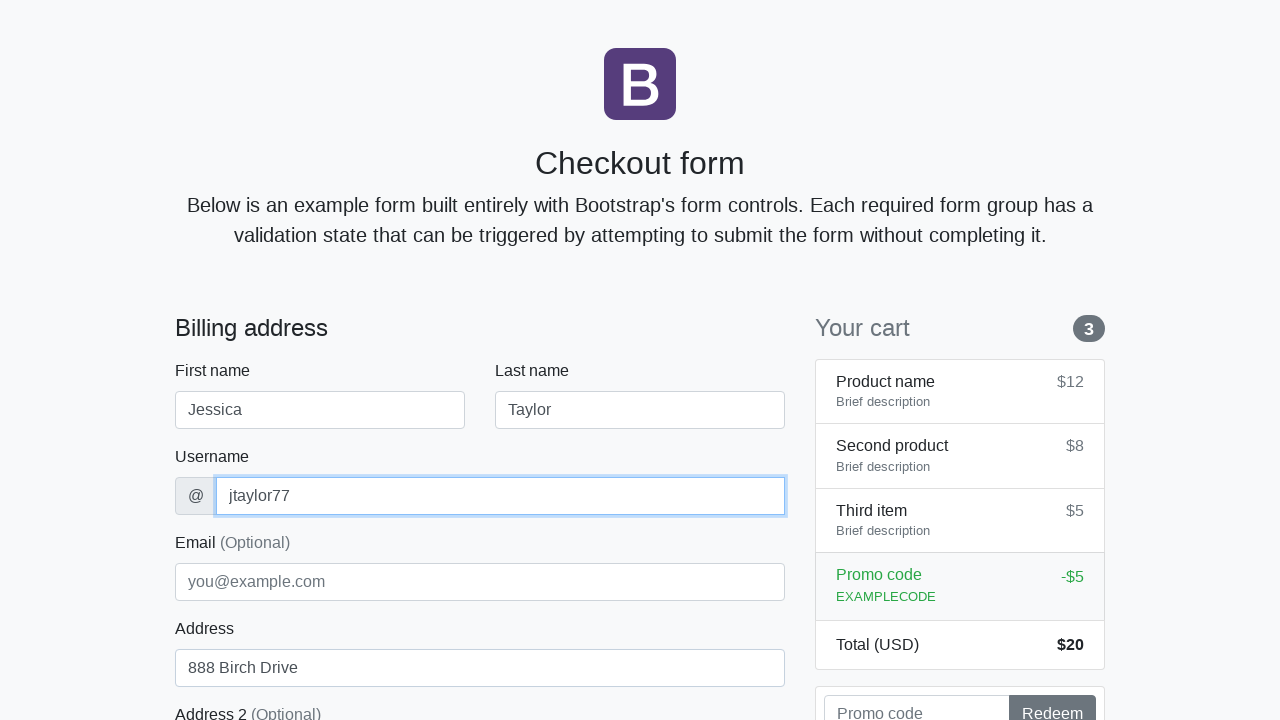

Filled email field with 'jessica.taylor@example.com' on #email
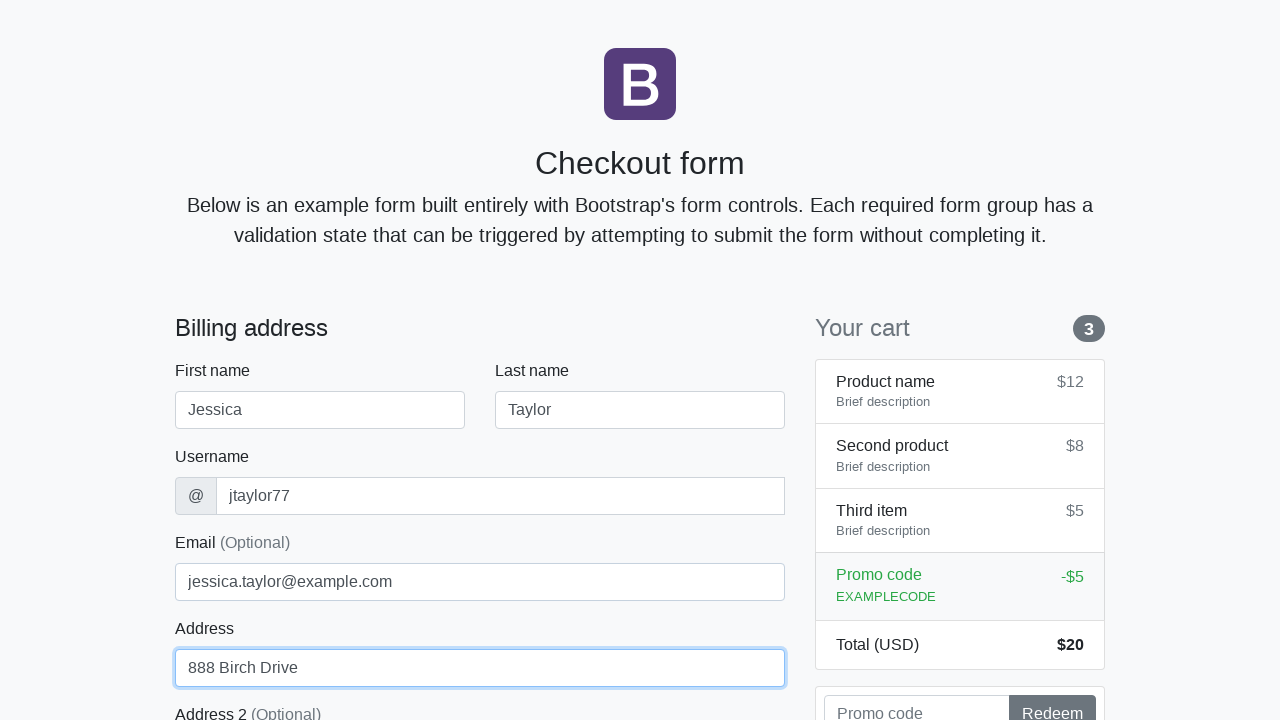

Selected 'United States' from country dropdown on #country
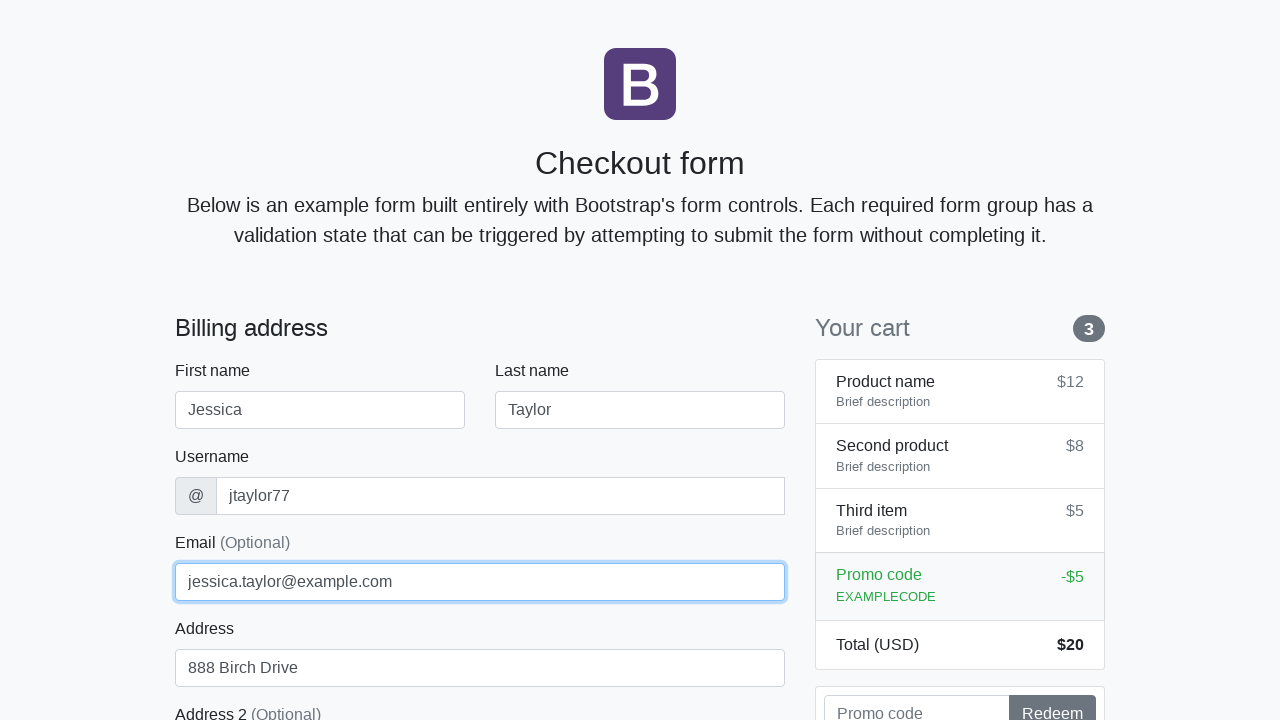

Selected 'California' from state dropdown on #state
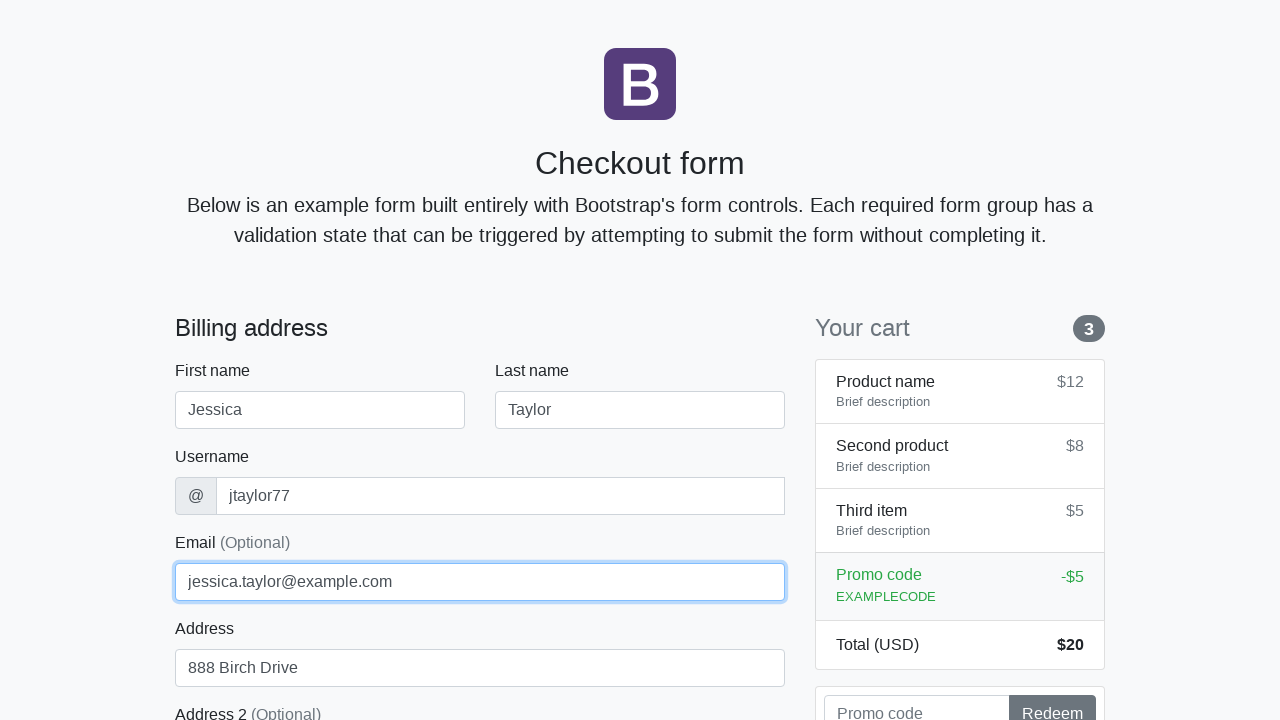

Filled zip code field with '93101' on #zip
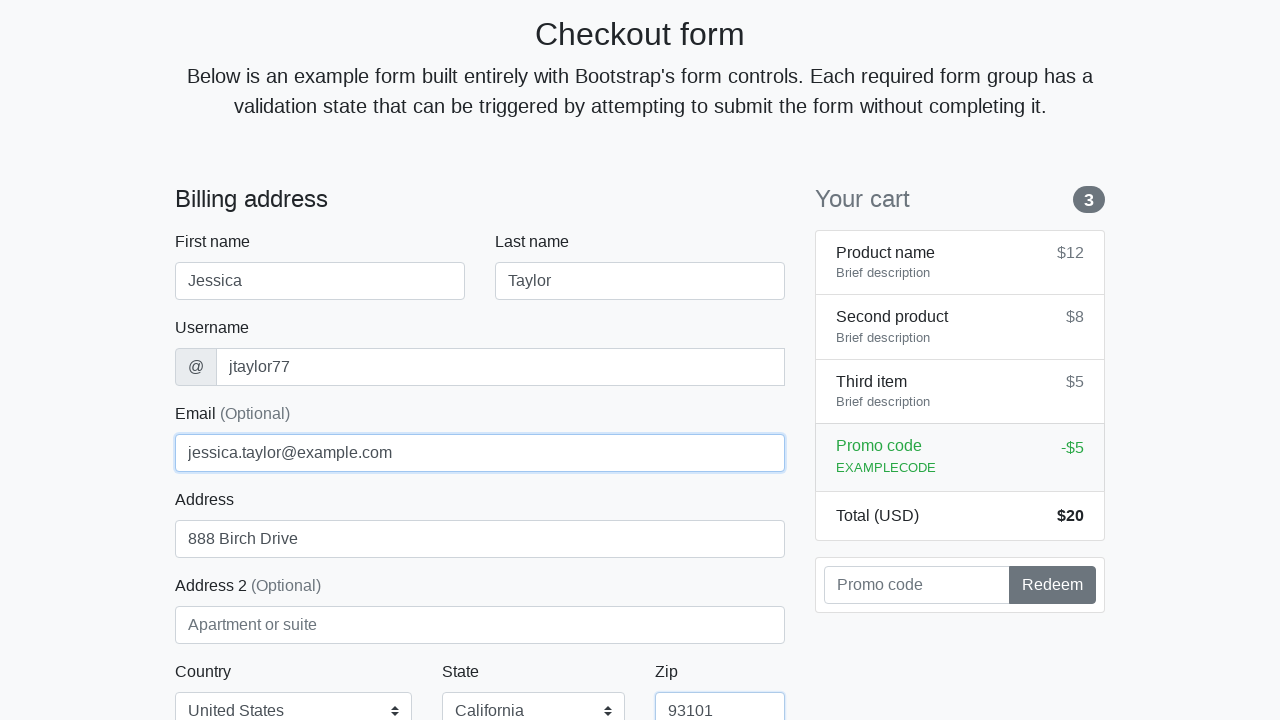

Filled card name field with 'Jessica Taylor' on #cc-name
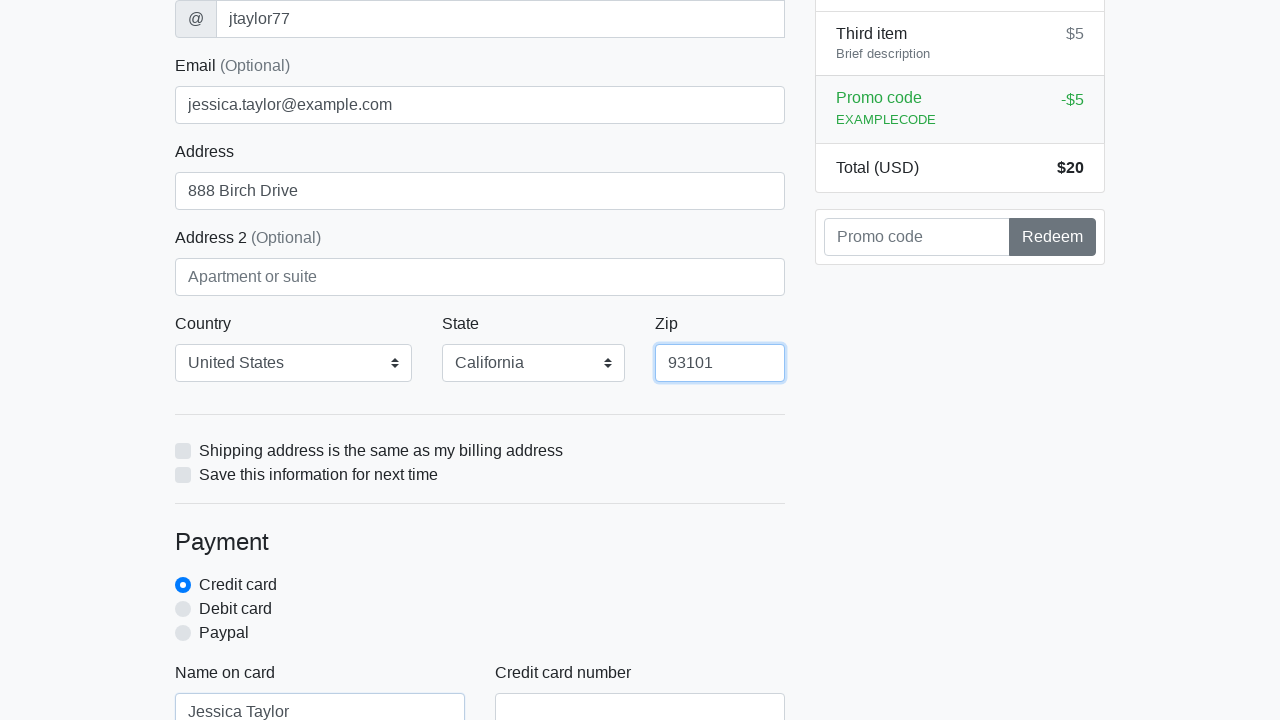

Filled card number field with '4532640527811543' on #cc-number
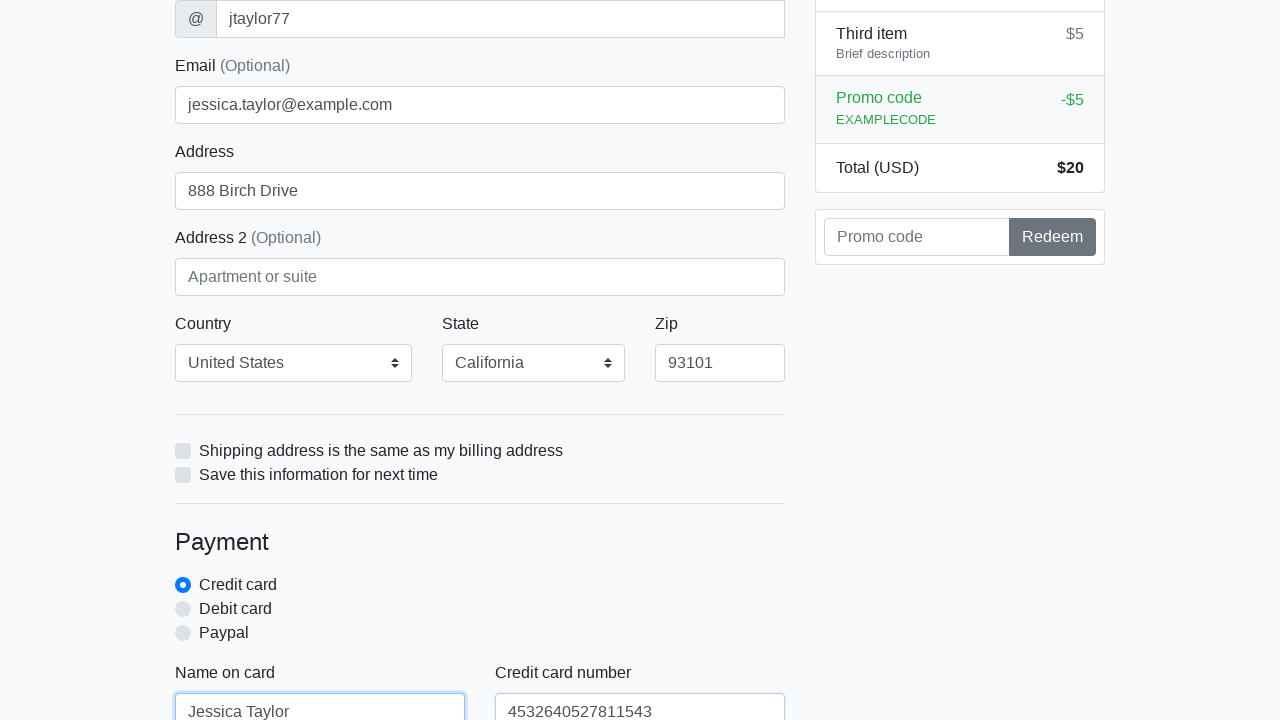

Filled card expiration field with '09/2027' on #cc-expiration
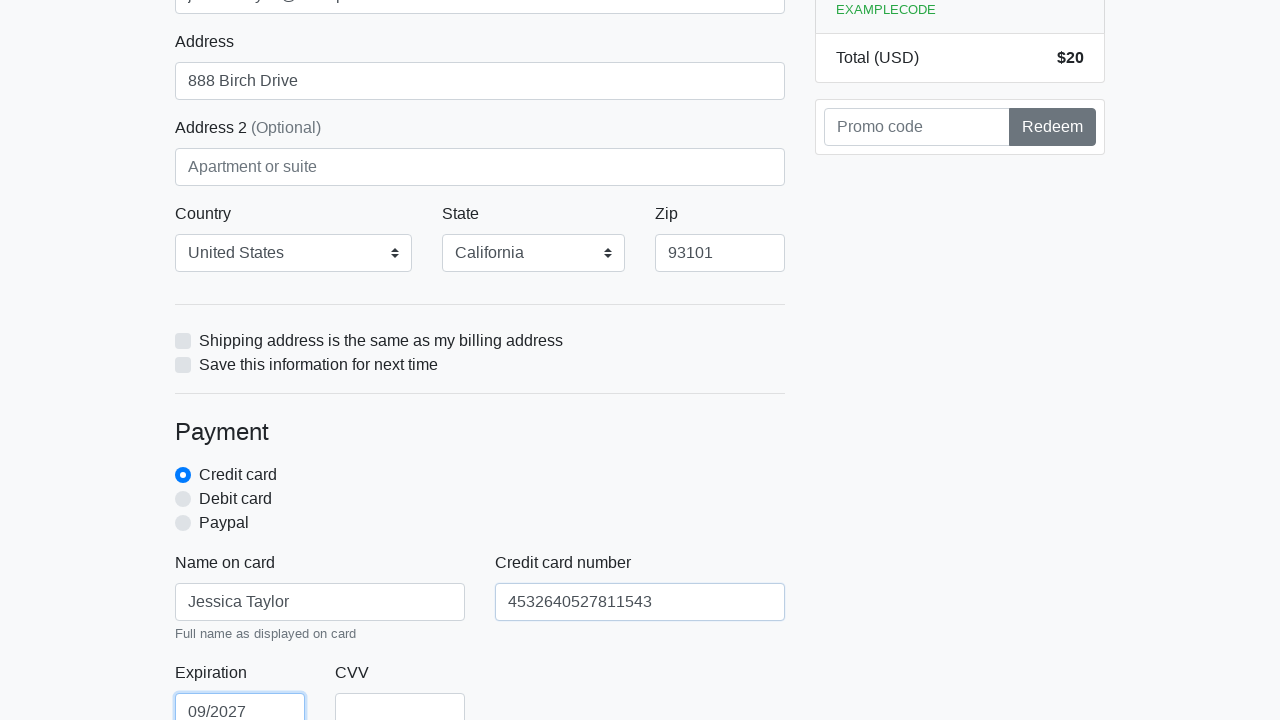

Filled card CVV field with '888' on #cc-cvv
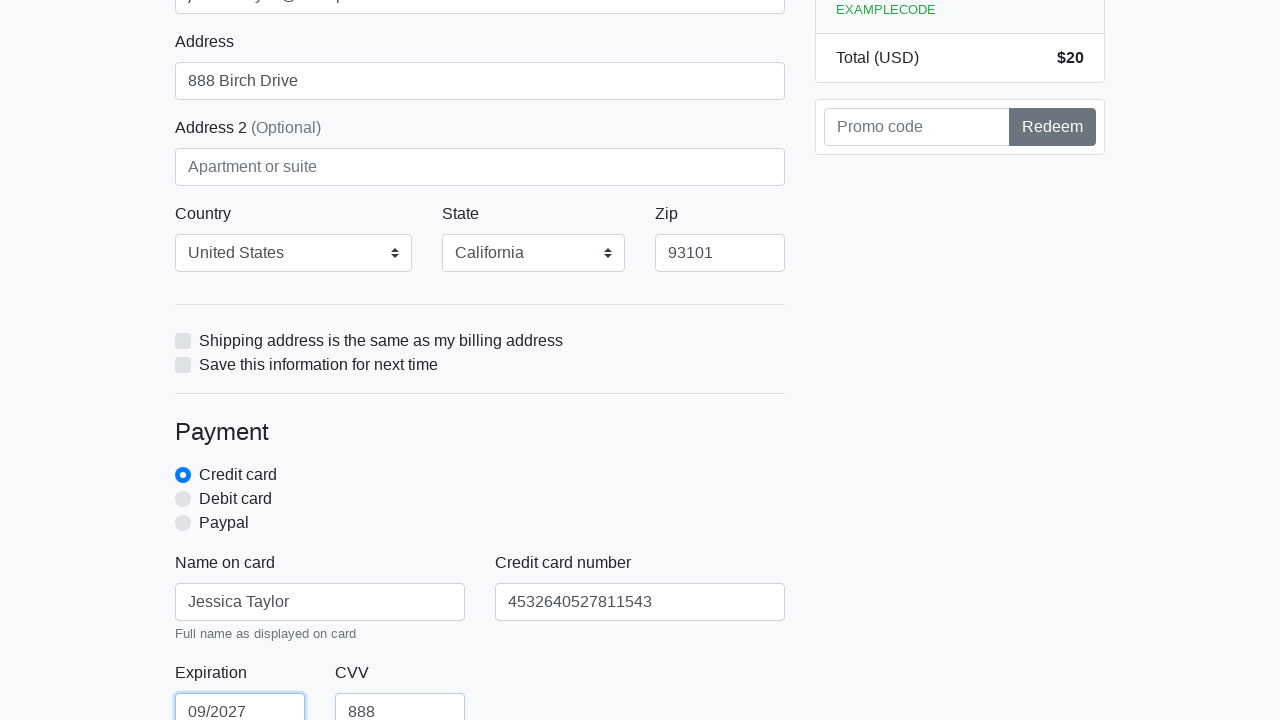

Clicked the submit button to complete checkout at (480, 500) on xpath=//html/body/div/div[2]/div[2]/form/button
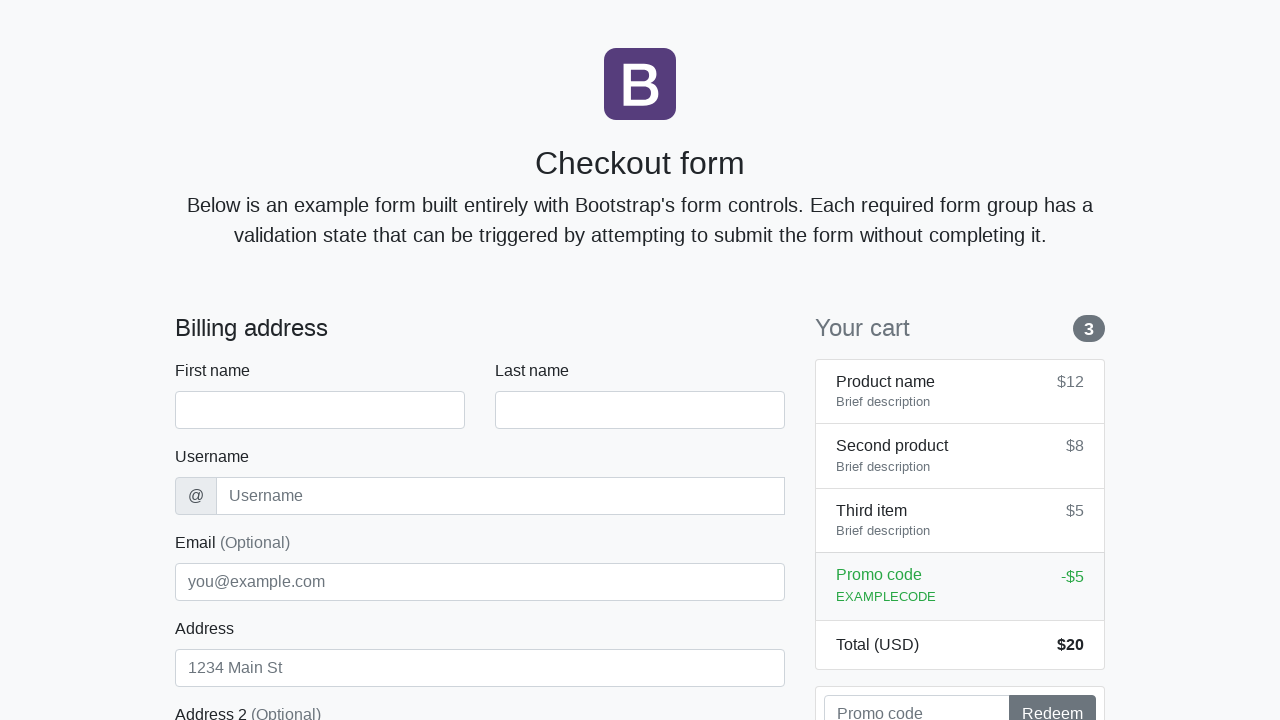

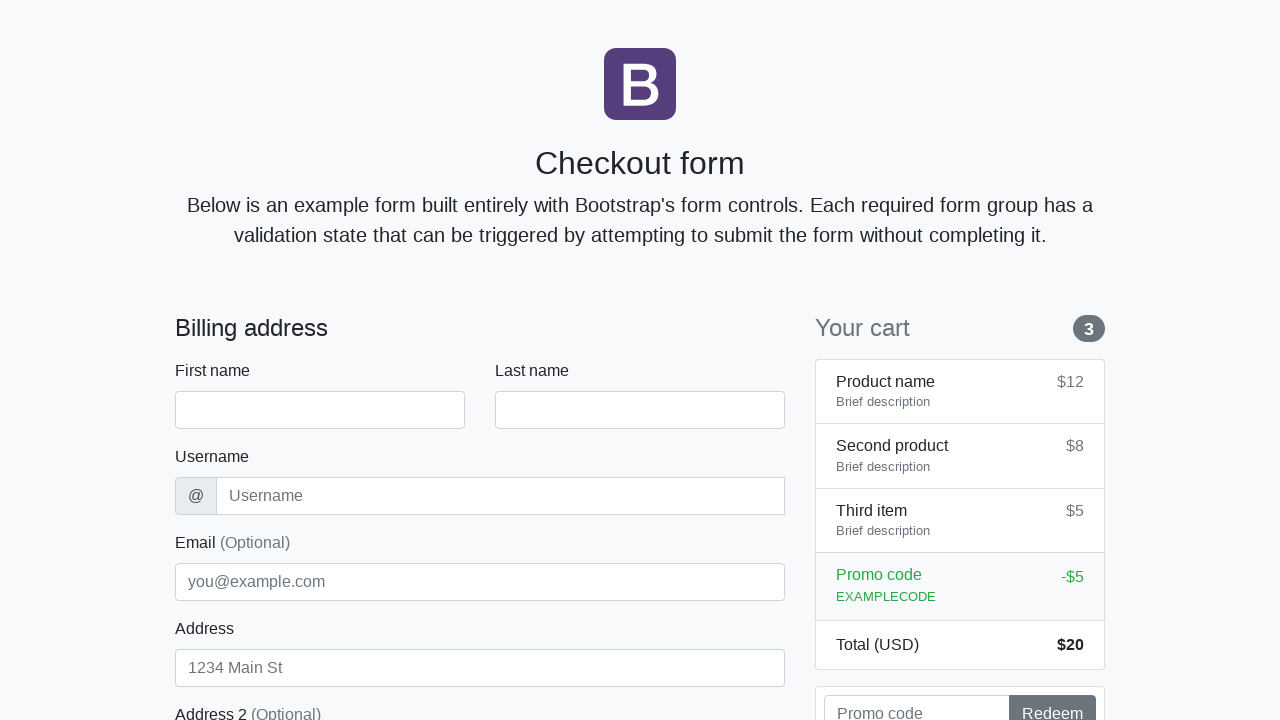